Tests double-click functionality by navigating to the Elements section, clicking on Buttons, and performing a double-click action on a button to verify the expected message appears.

Starting URL: https://demoqa.com/

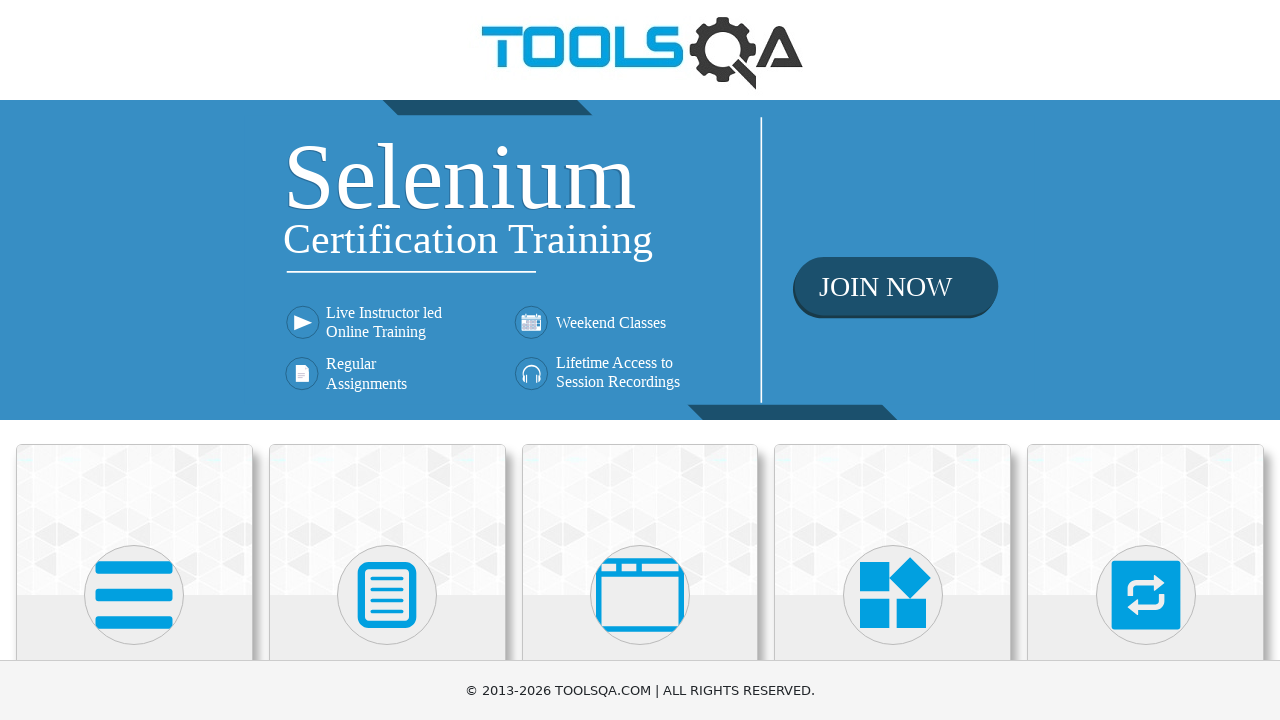

Clicked on Elements card at (134, 360) on xpath=//h5[text()='Elements']
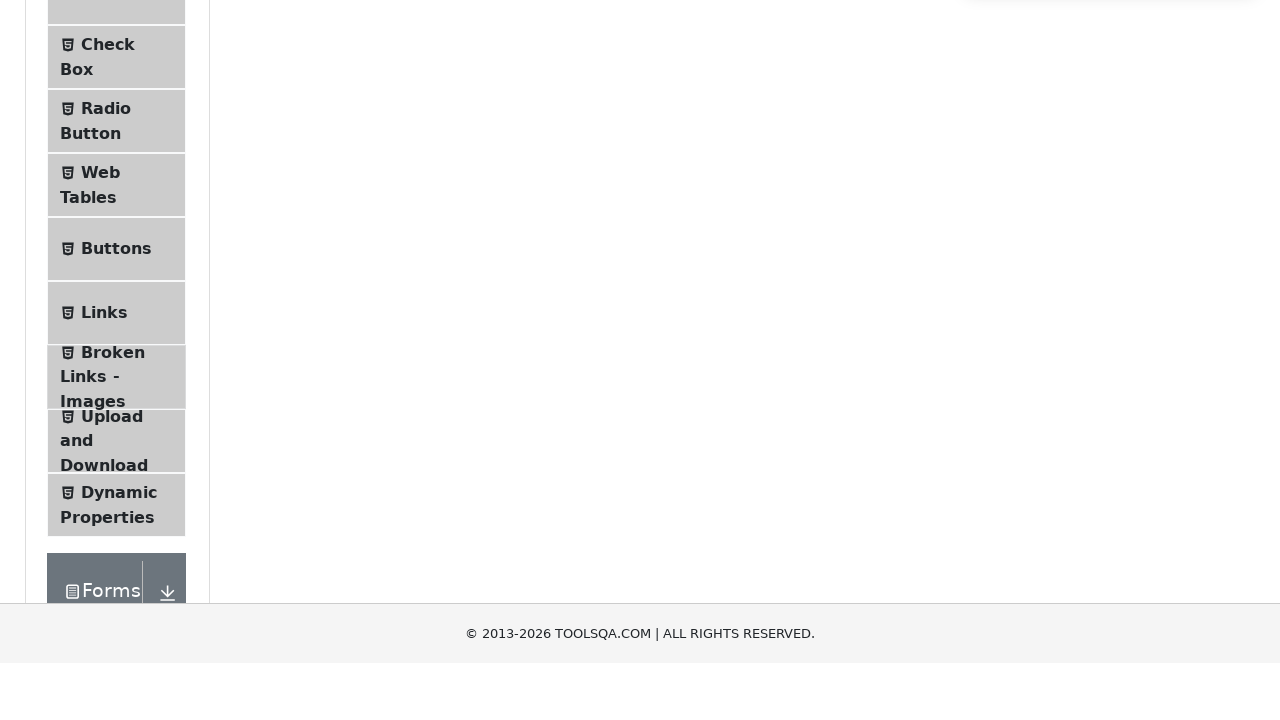

Clicked on Buttons menu item at (116, 517) on xpath=//span[@class='text' and text()='Buttons']
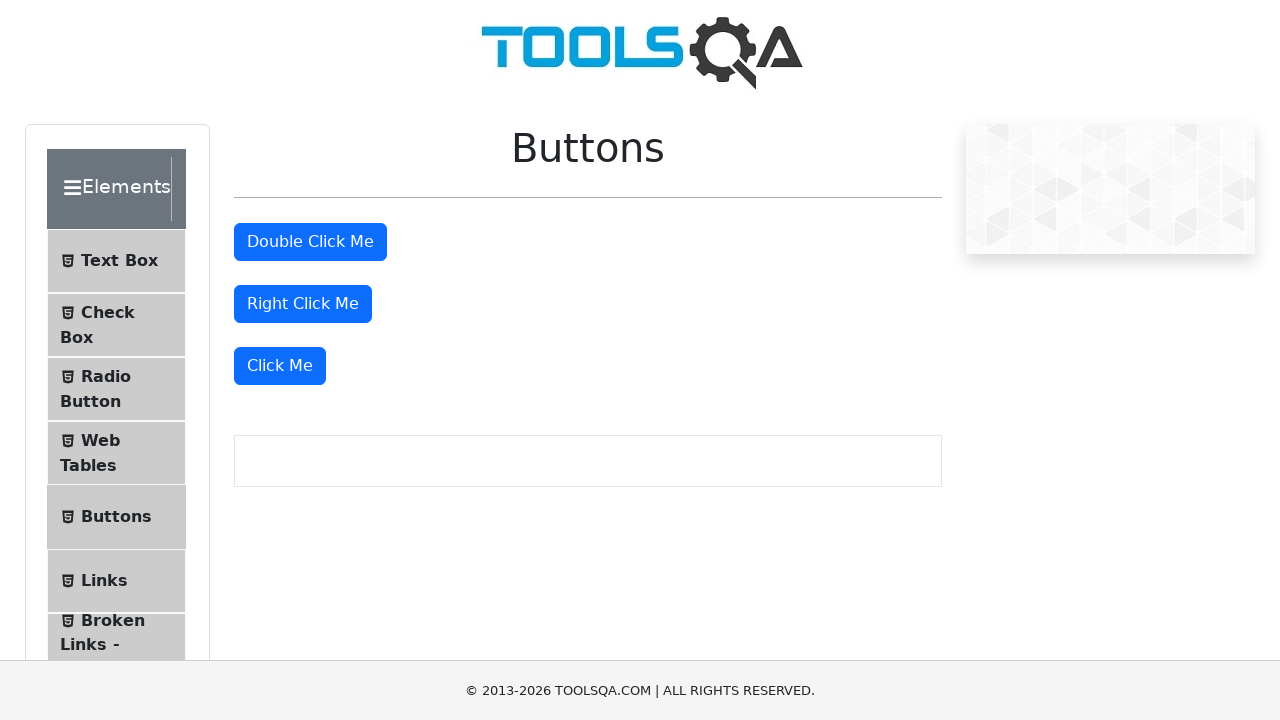

Performed double-click action on the double click button at (310, 242) on #doubleClickBtn
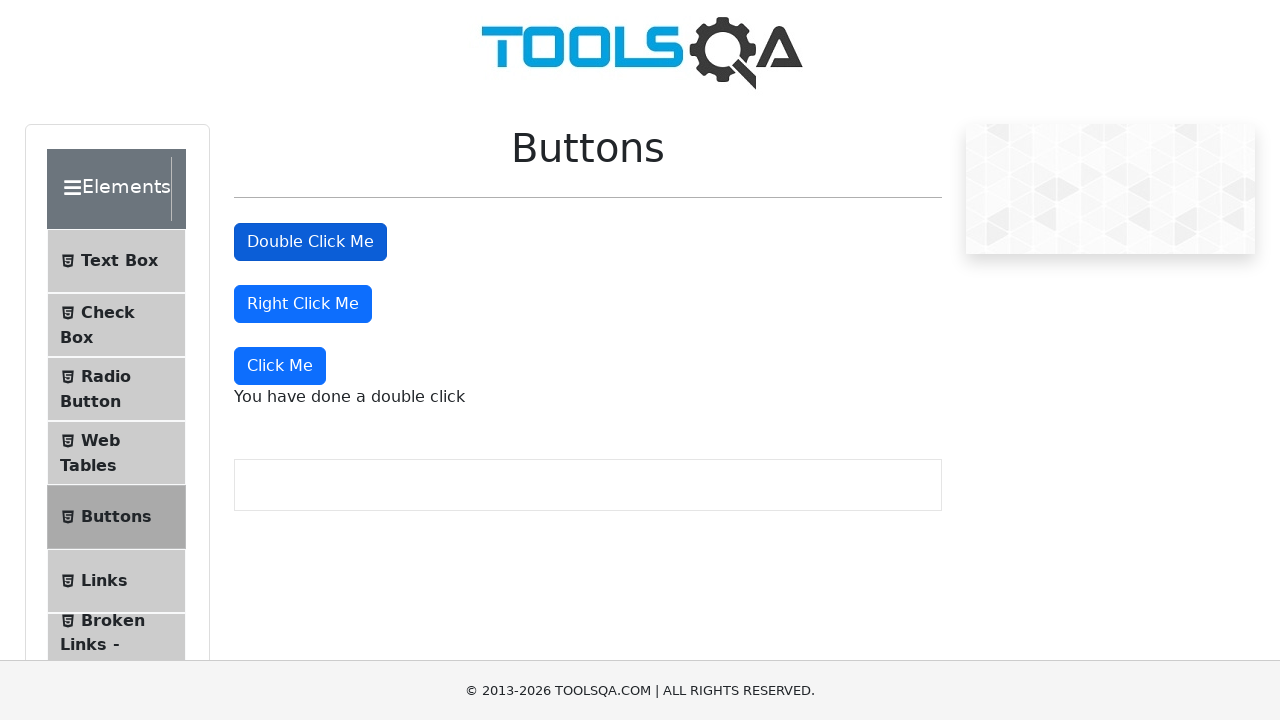

Verified that the double click message appeared
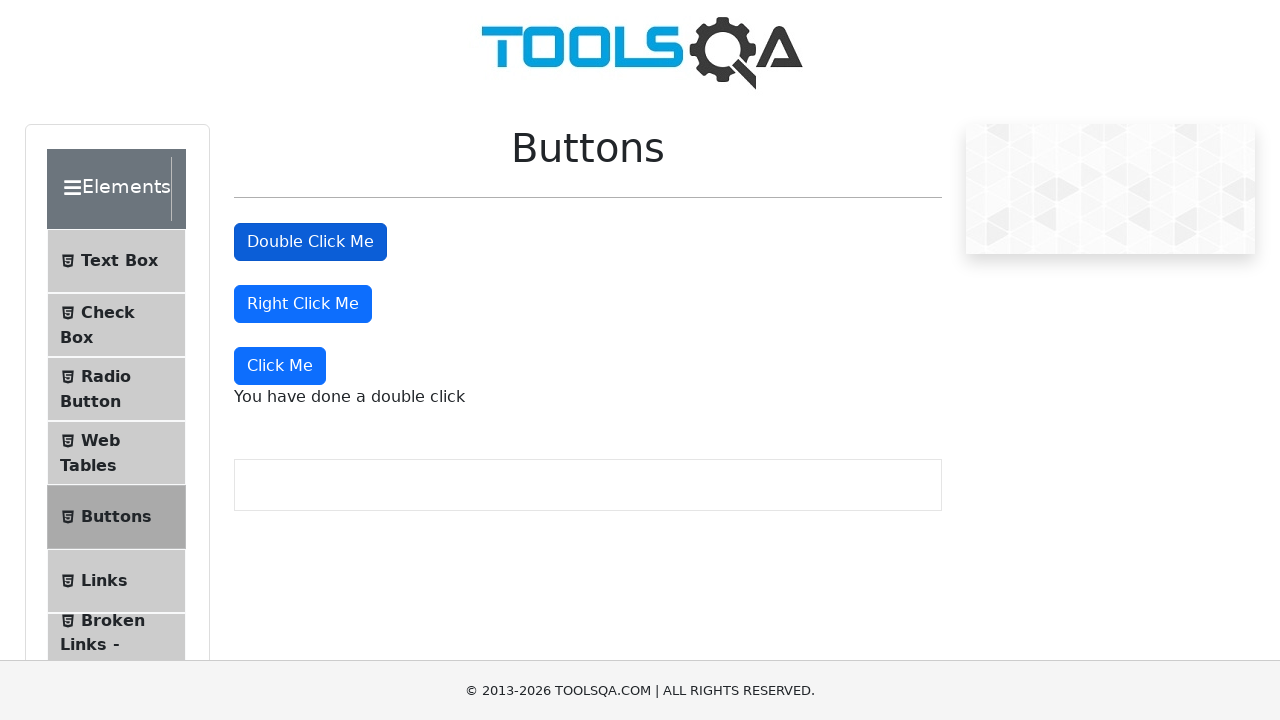

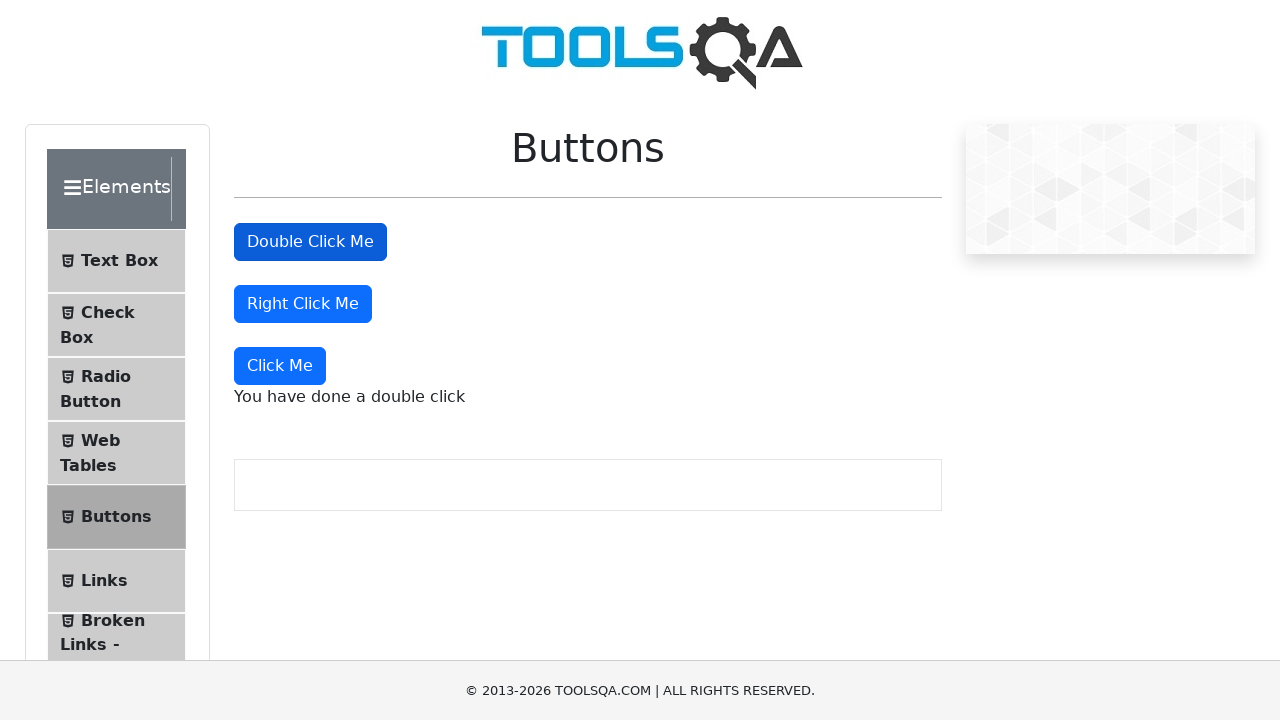